Tests the AI face generator website by selecting gender, age range, and ethnicity from dropdown menus to configure face generation parameters

Starting URL: https://this-person-does-not-exist.com/en

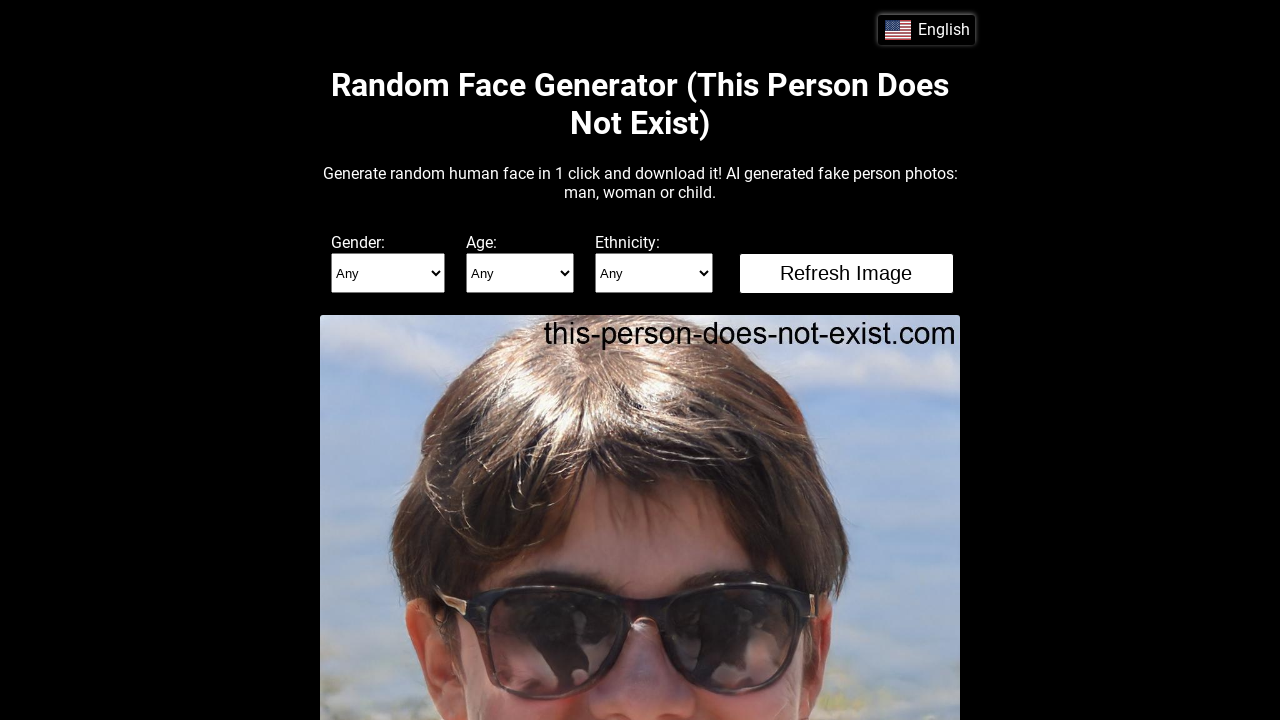

Selected 'male' from gender dropdown menu on select[name='gender']
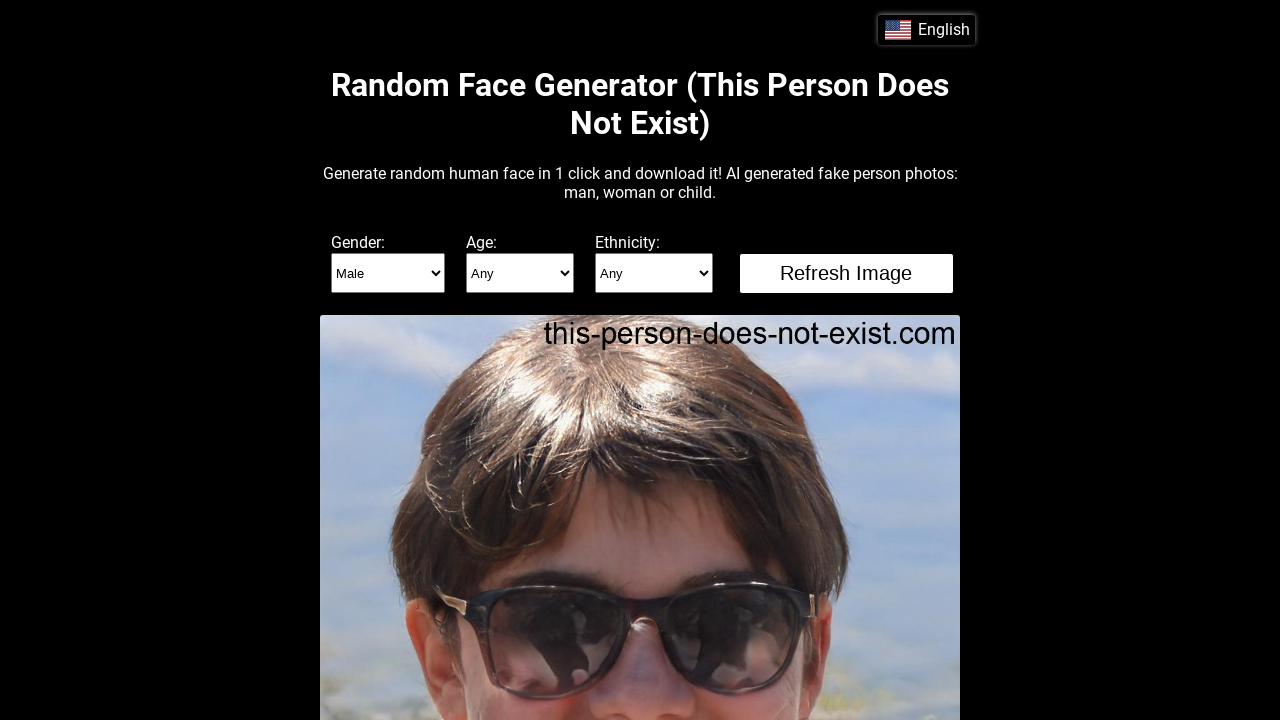

Selected '12-18' from age range dropdown menu on select[name='age']
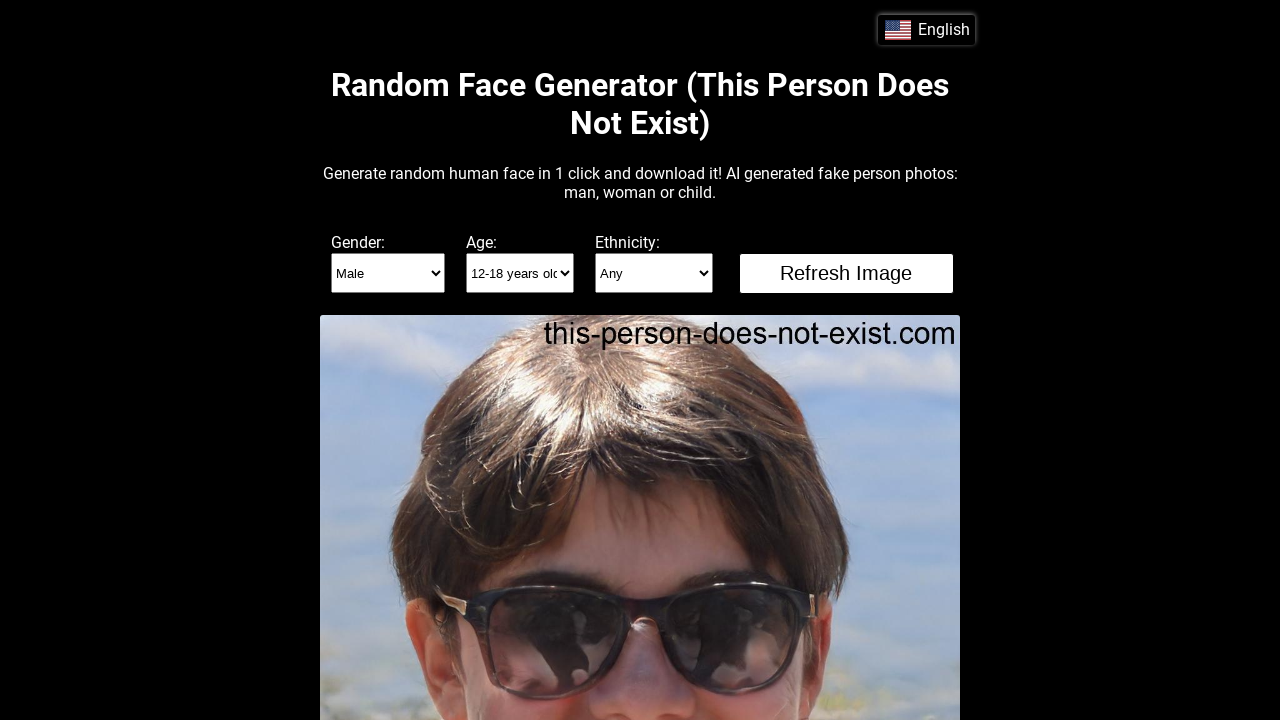

Selected 'asian' from ethnicity dropdown menu on select[name='etnic']
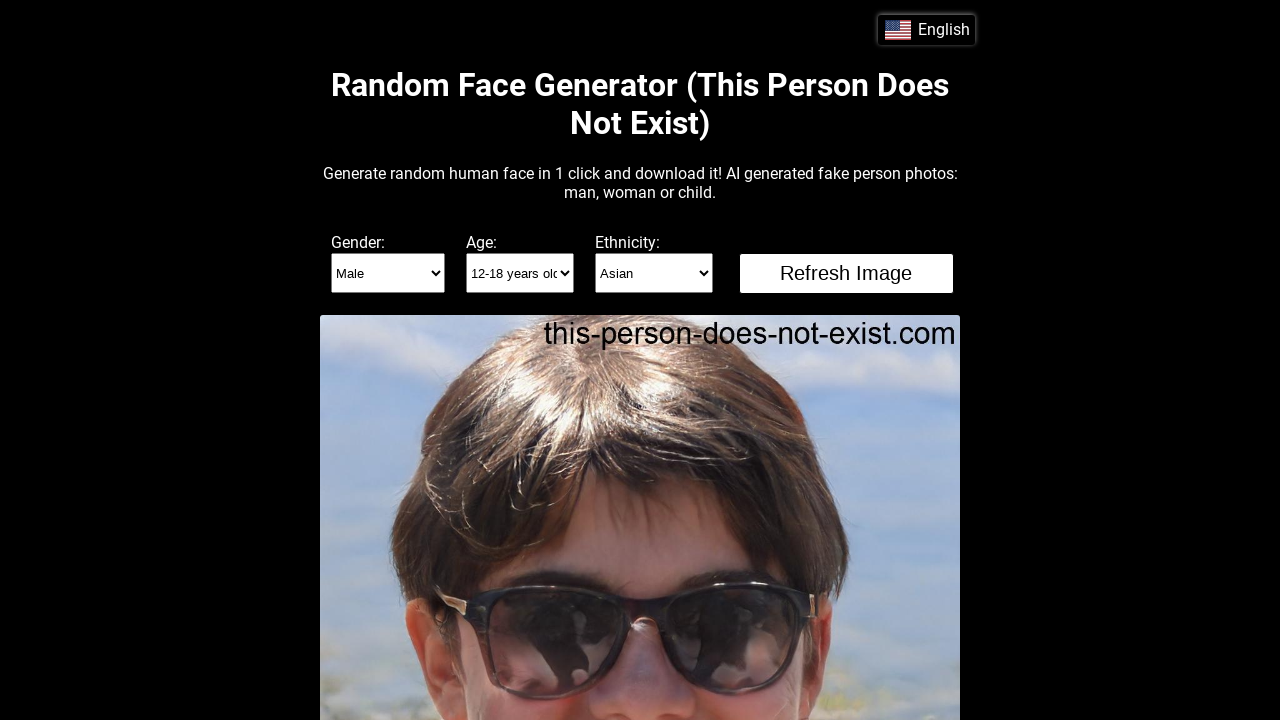

Waited 2 seconds for page to process dropdown selections
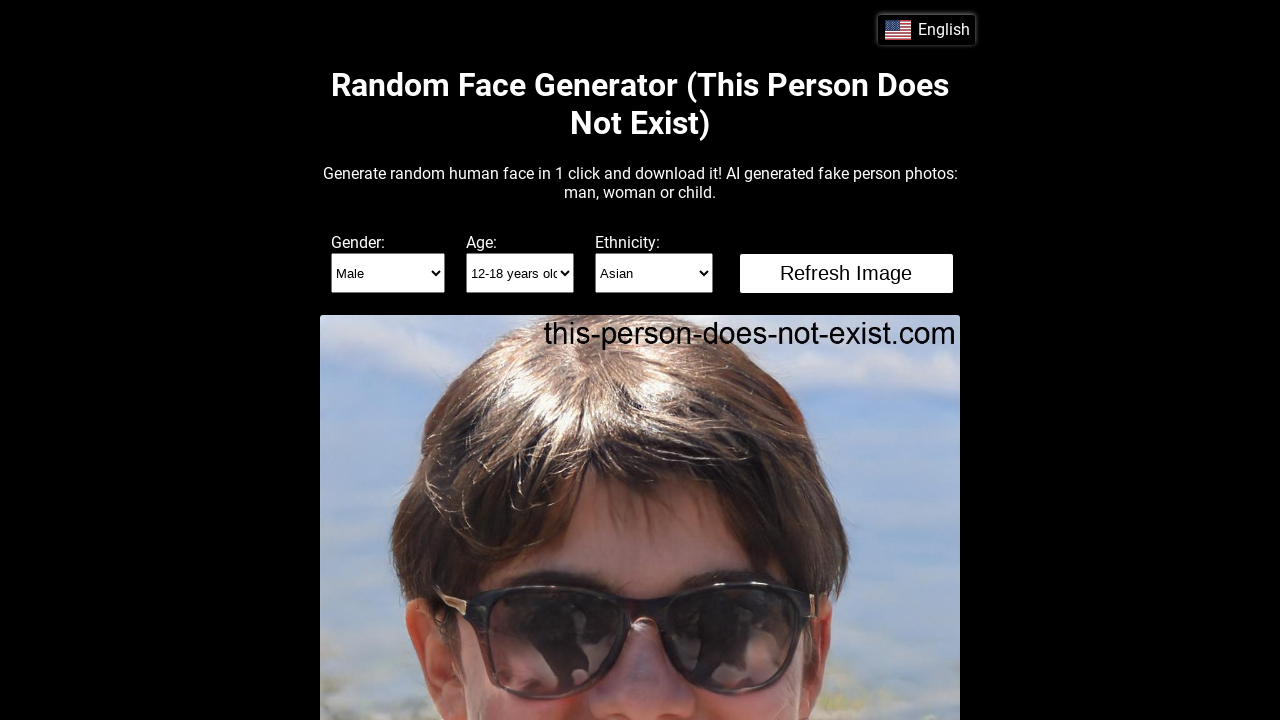

Scrolled down 400 pixels to view generated face content
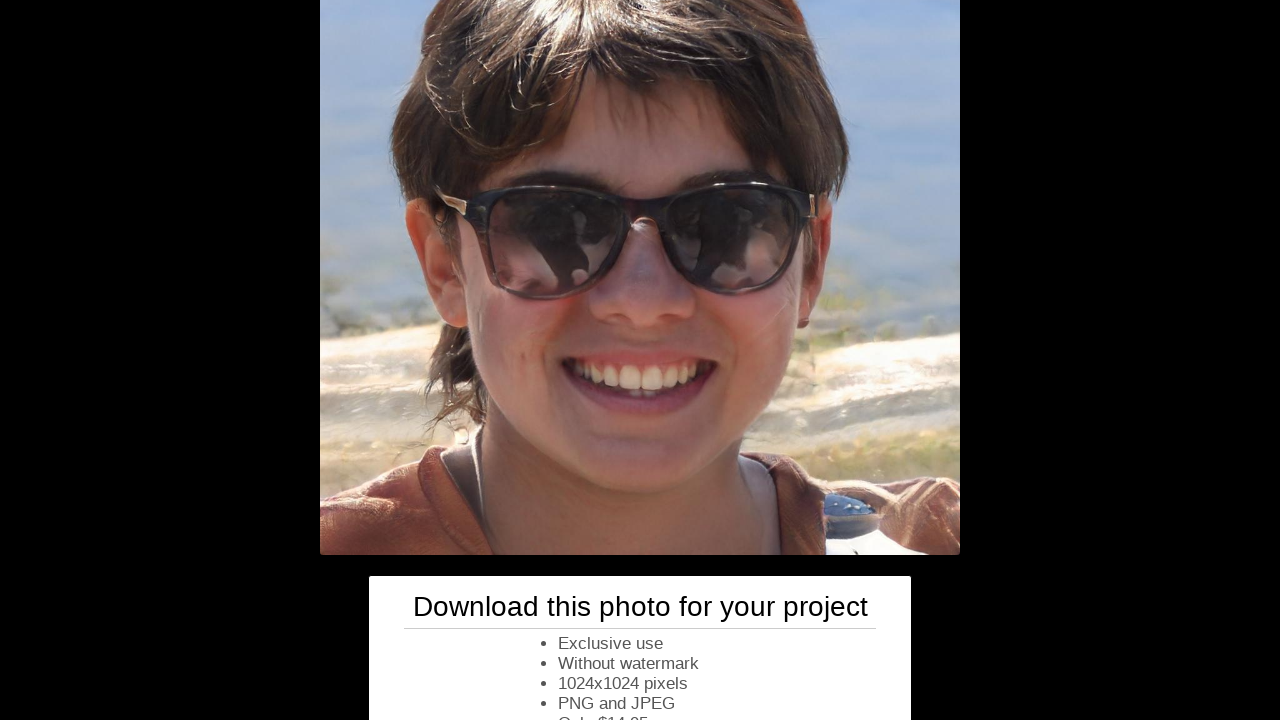

Waited 2 seconds for generated face content to fully load
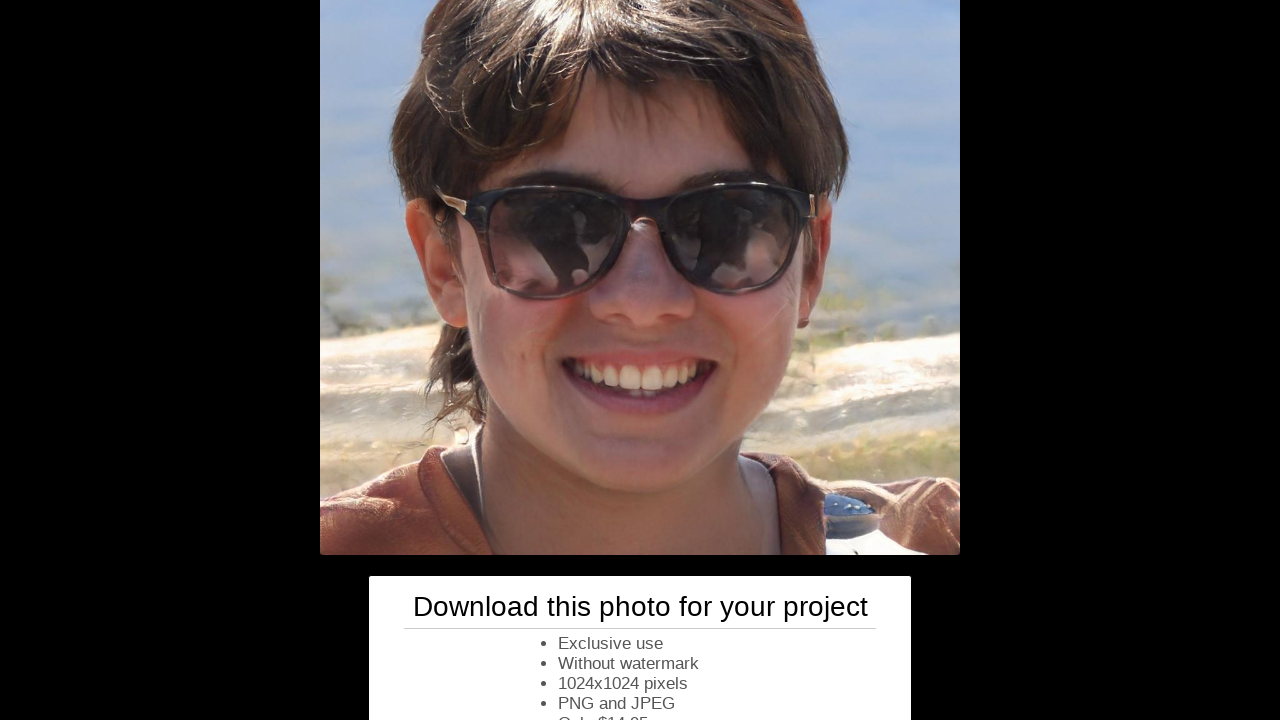

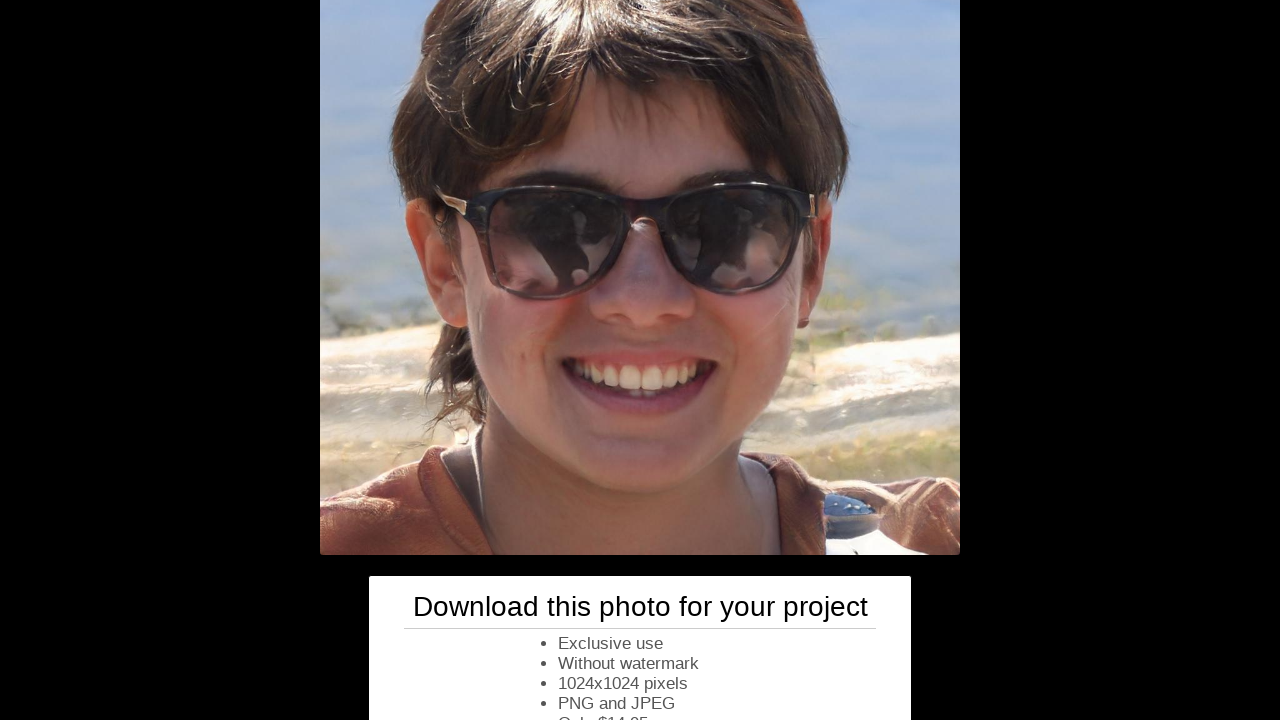